Tests drag and drop functionality by dragging element A to element B position.

Starting URL: http://the-internet.herokuapp.com/drag_and_drop

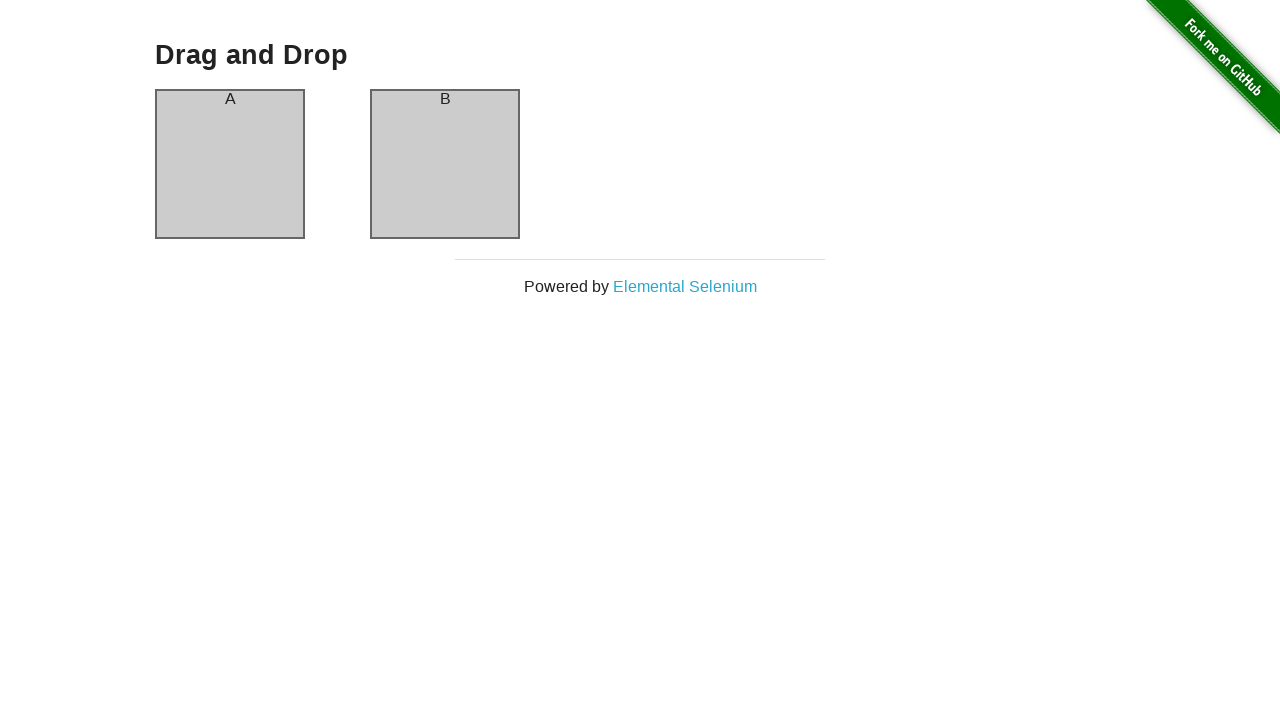

Waited for column A element to be present
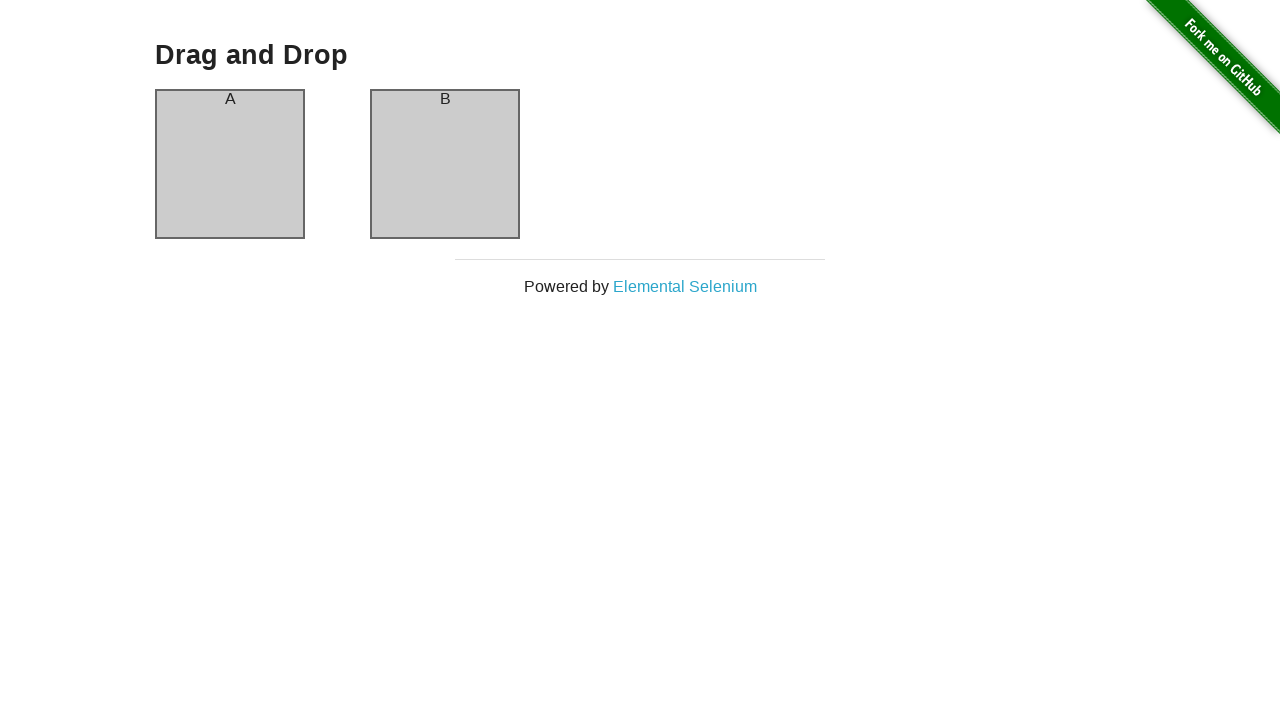

Waited for column B element to be present
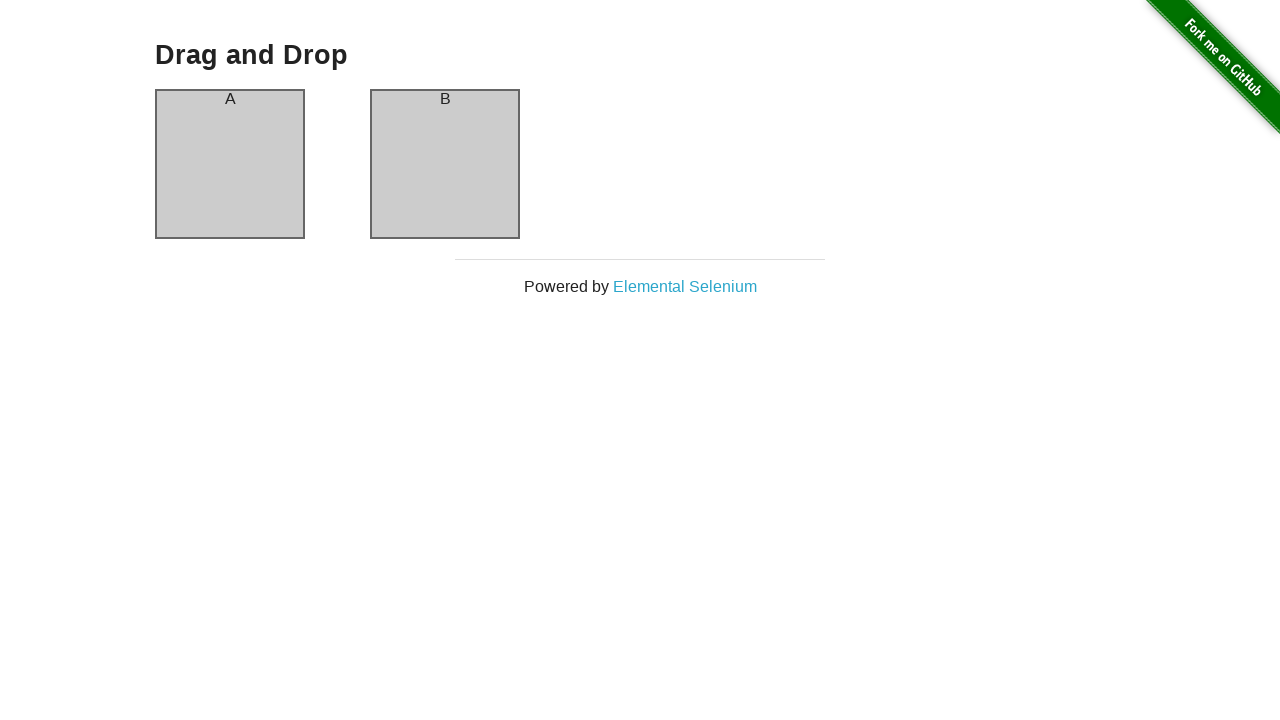

Dragged element A to element B position at (445, 164)
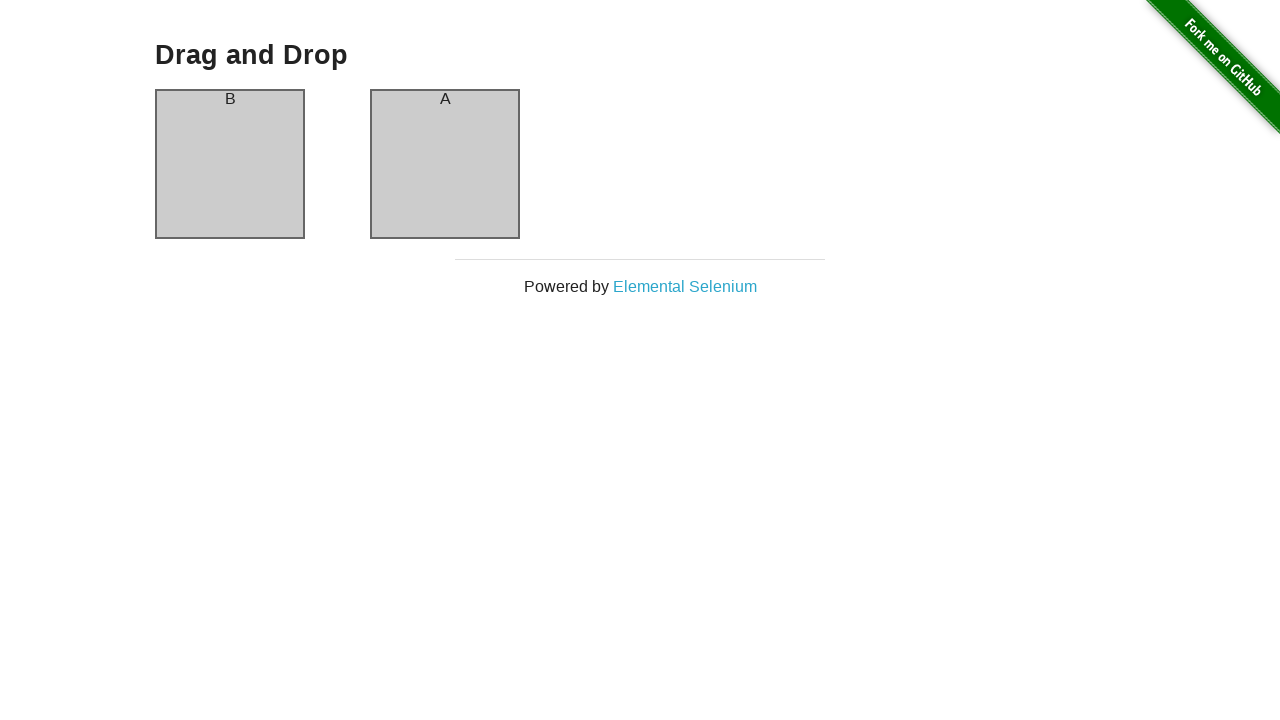

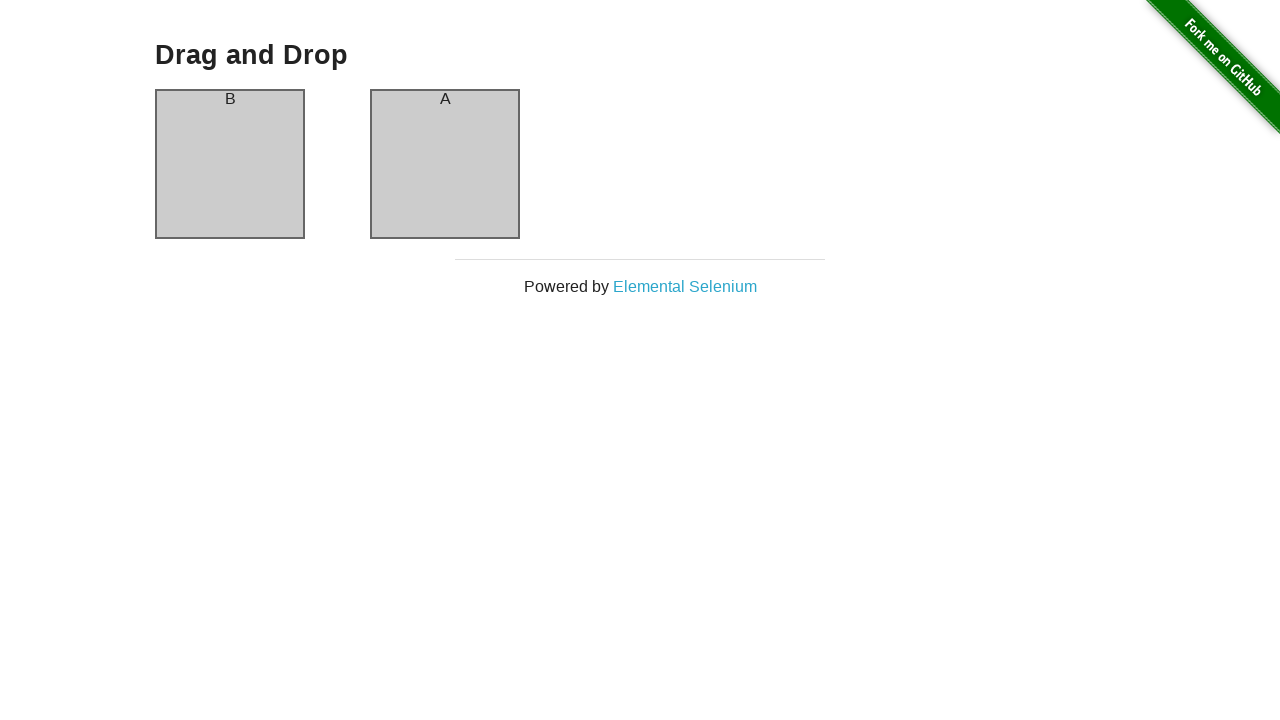